Tests a primary care patient registration form by filling in personal details (name, PHN, date of birth) and guardian information for registering a person in the user's care.

Starting URL: https://healthbc--hlthbcqax.sandbox.my.site.com/primarycarepatientregistration/s/

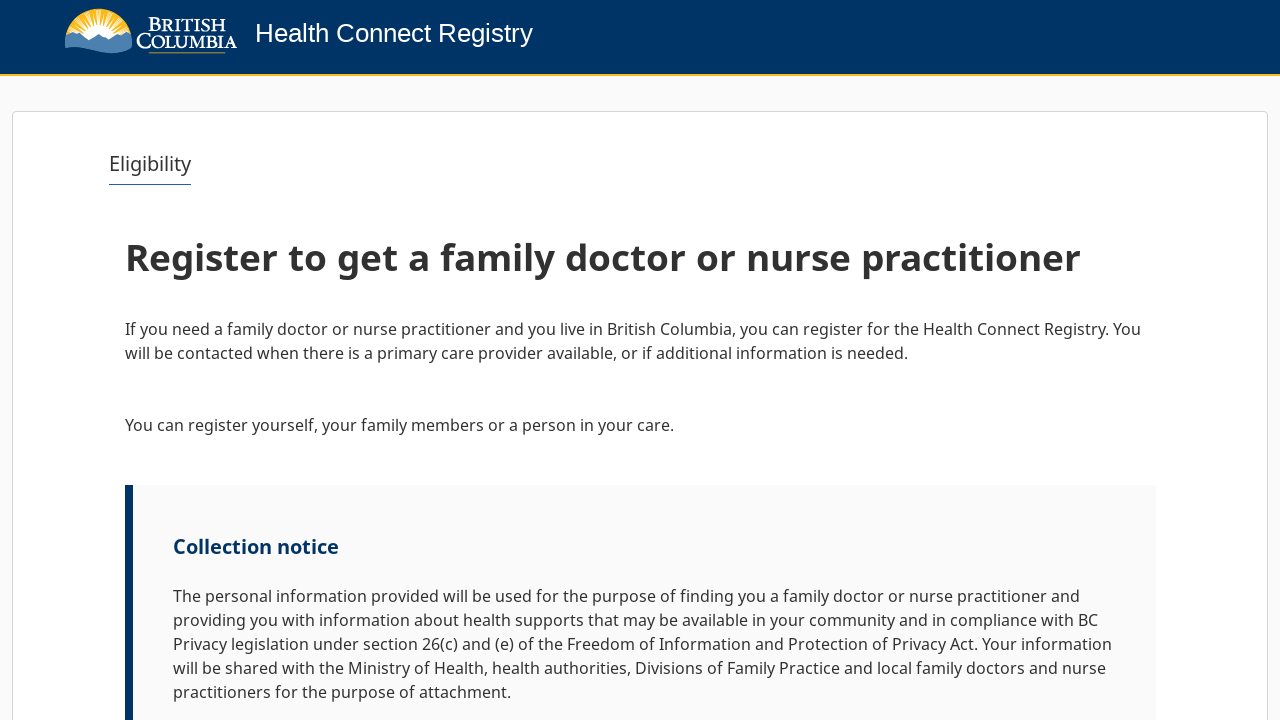

Clicked Next button to proceed from initial screen at (1092, 660) on internal:role=button[name="Next"i]
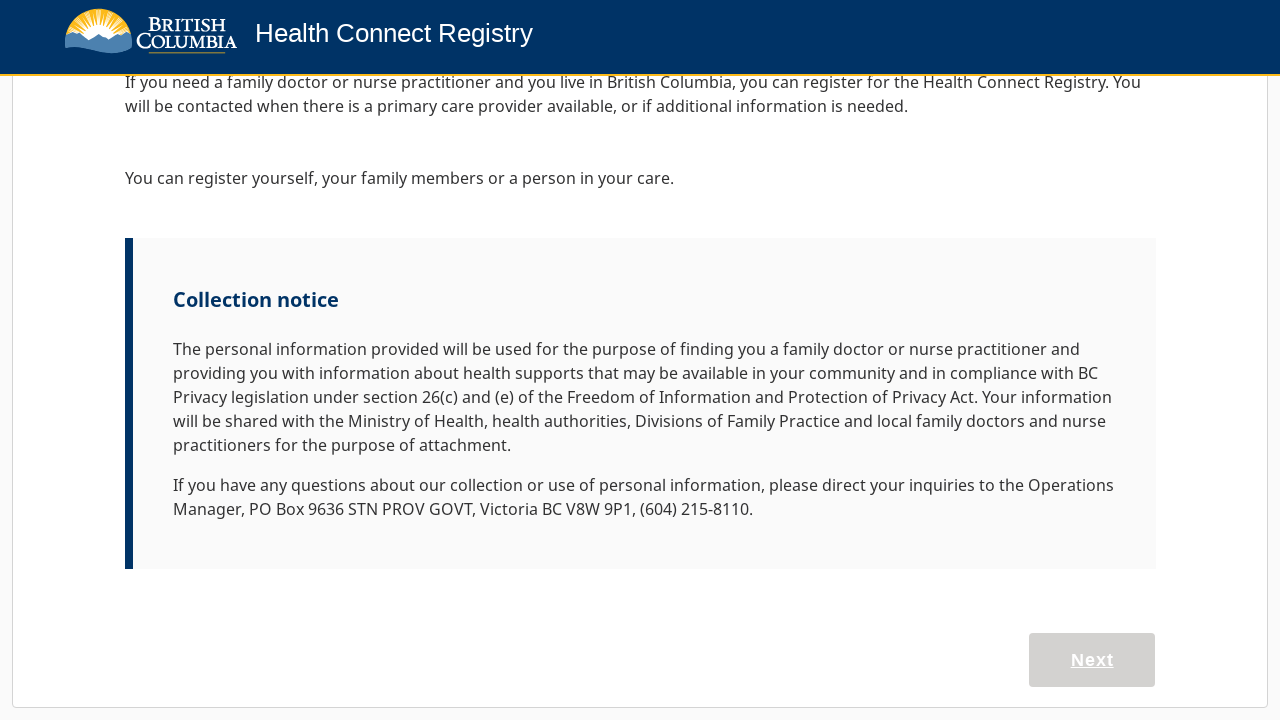

Selected 'Register a person in my care' option at (901, 611) on internal:role=button[name="Register a person in my care"i]
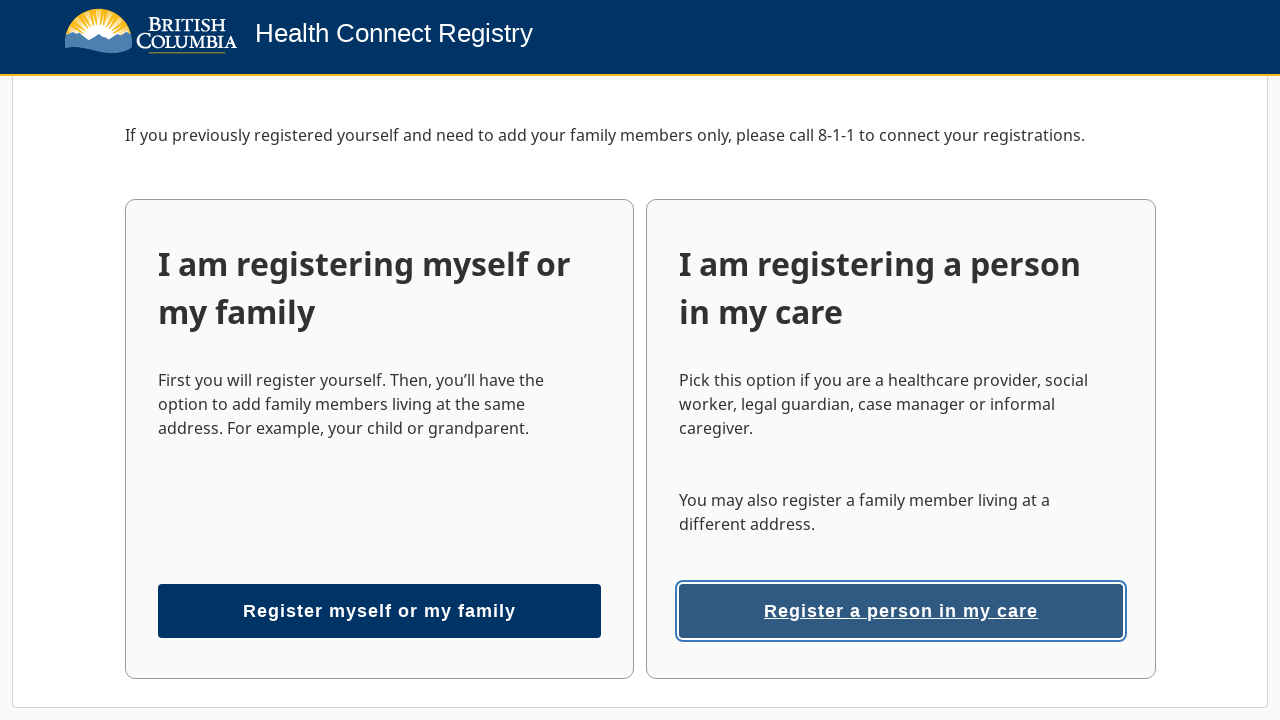

Clicked first name field at (375, 361) on internal:label="First name"s
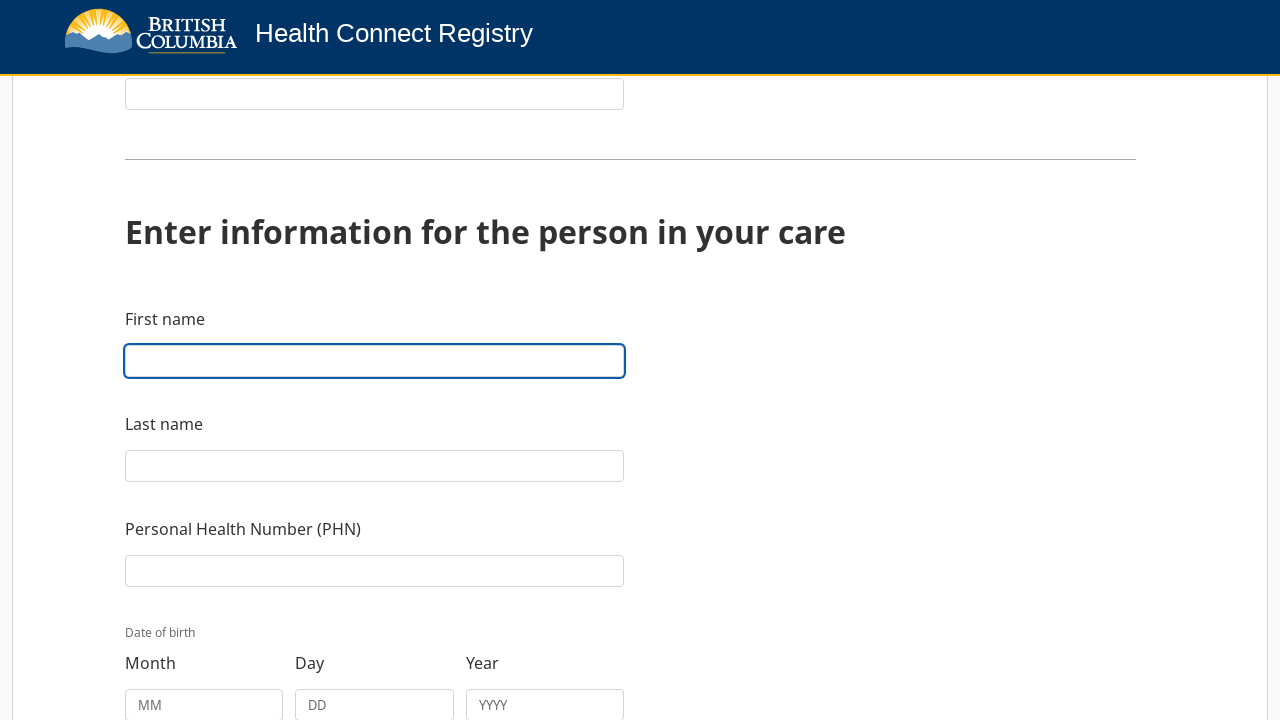

Filled first name field with 'Kenton' on internal:label="First name"s
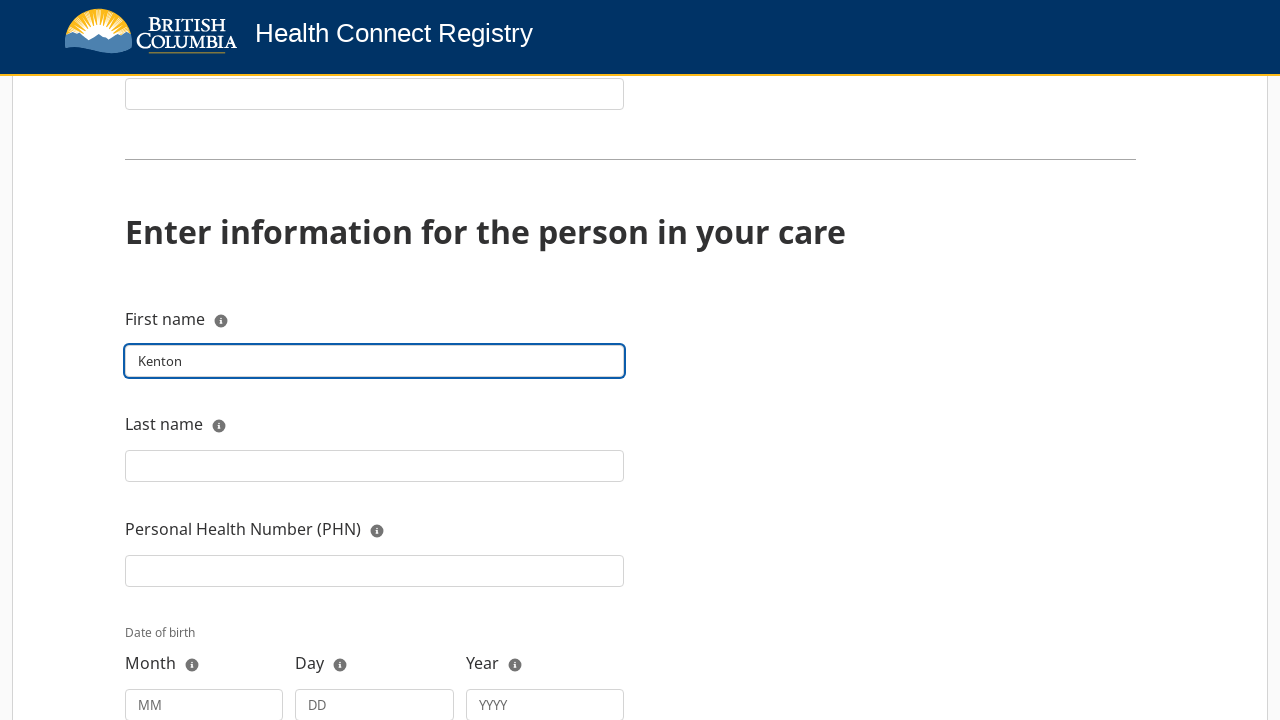

Clicked last name field at (375, 466) on internal:label="Last name"s
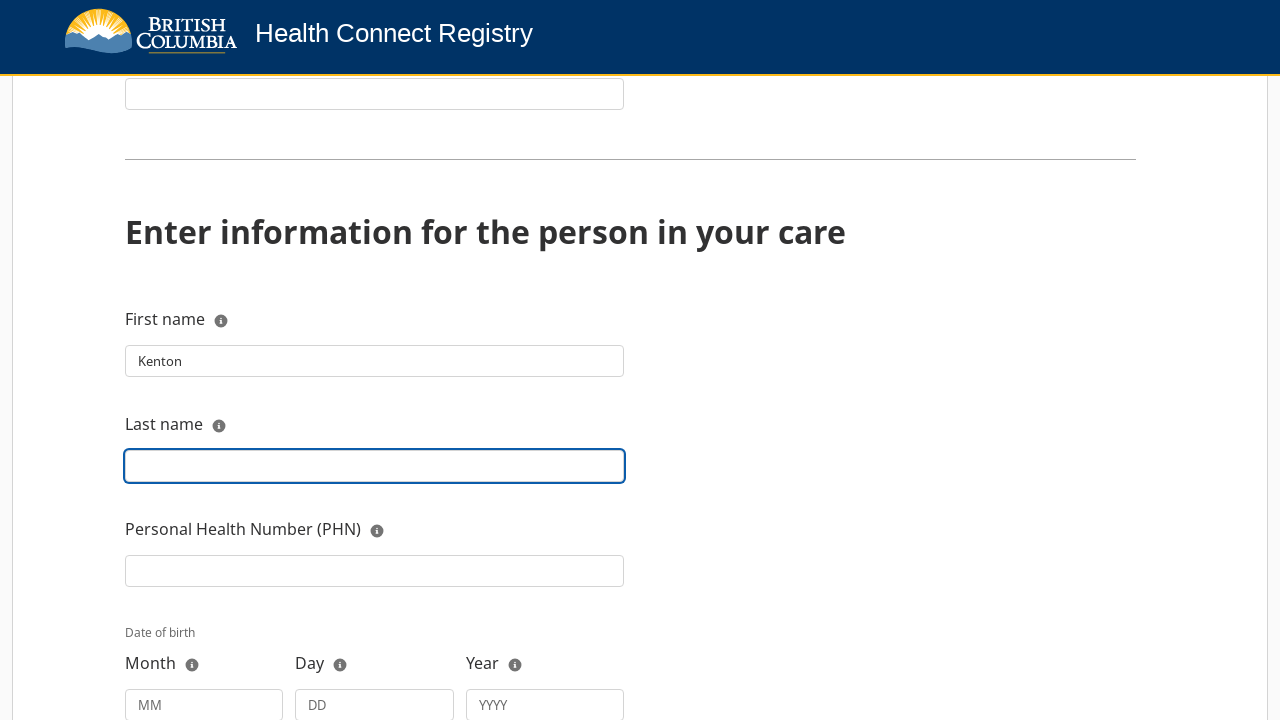

Filled last name field with 'Troup' on internal:label="Last name"s
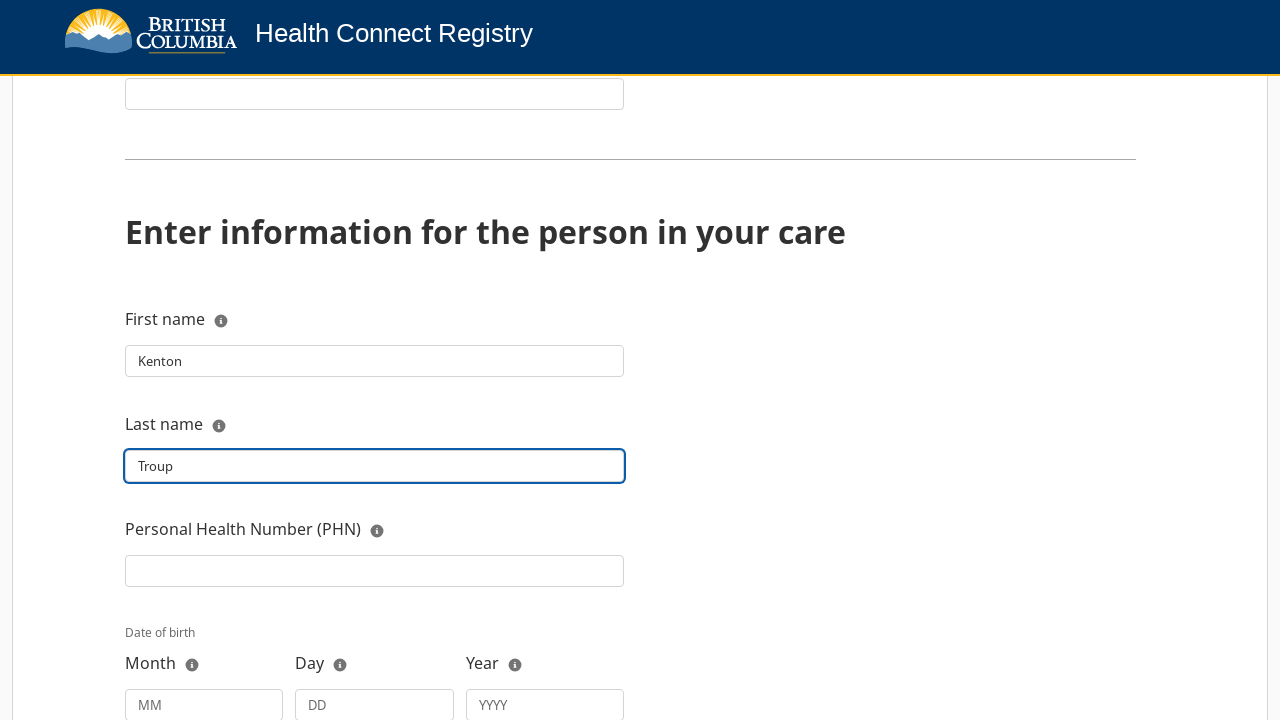

Clicked Personal Health Number (PHN) field at (375, 571) on internal:label="Personal Health Number (PHN)"s
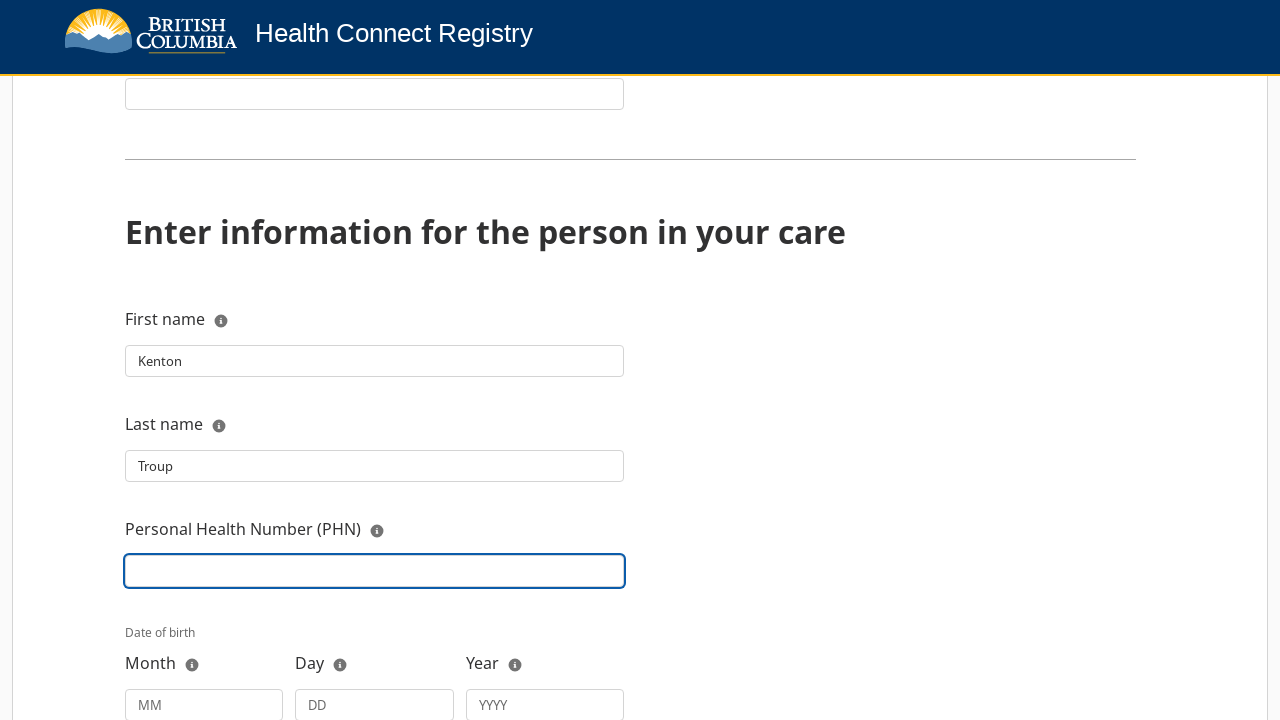

Filled PHN field with '9873010088' on internal:label="Personal Health Number (PHN)"s
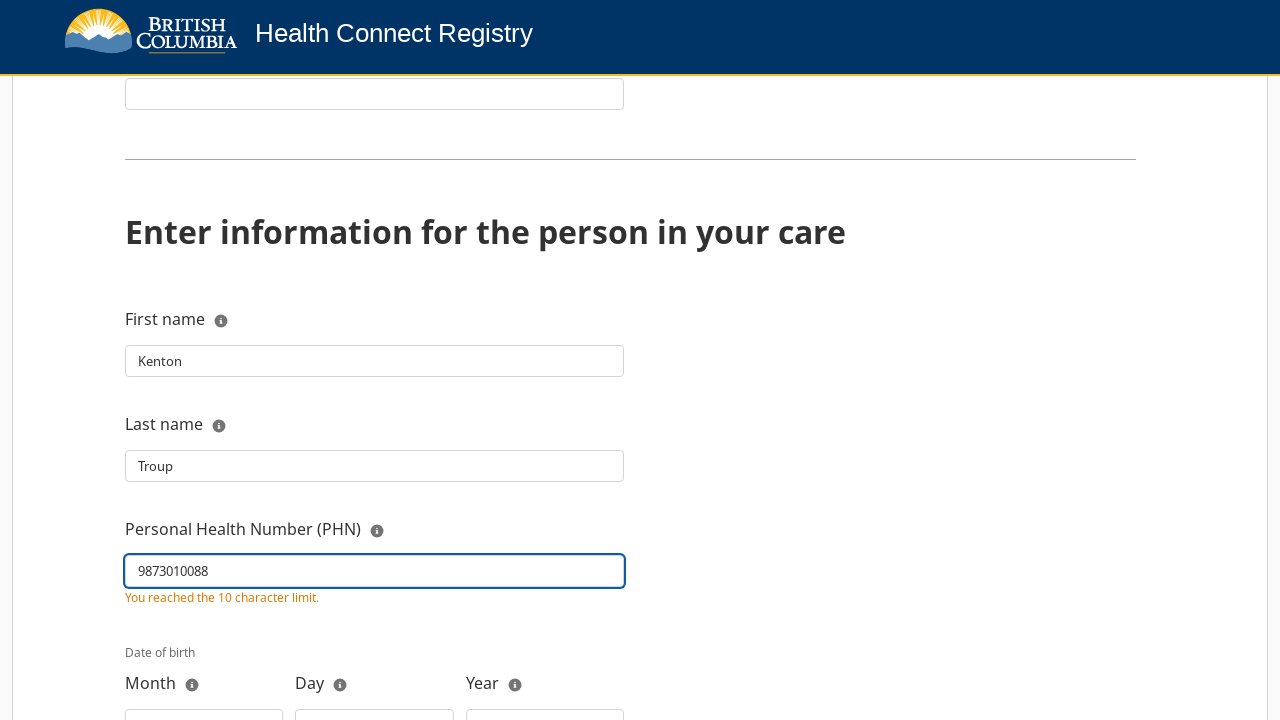

Clicked date of birth month field at (204, 704) on internal:attr=[placeholder="MM"i]
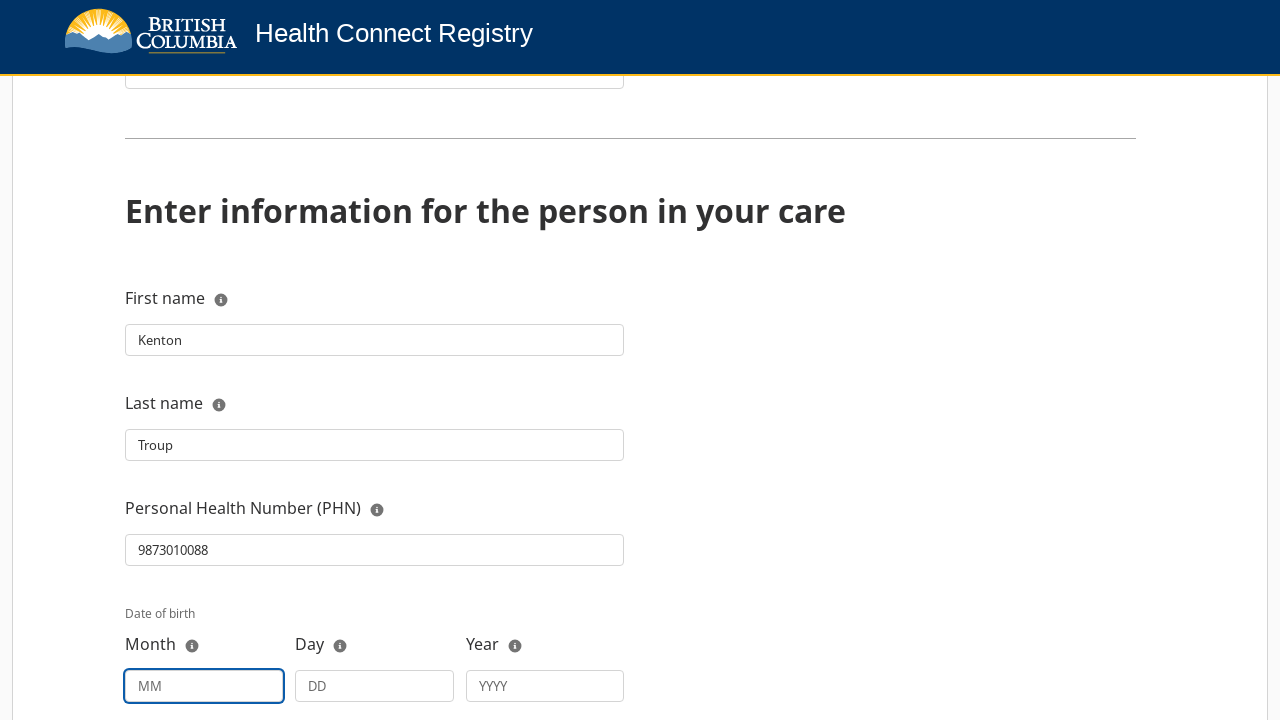

Filled date of birth month with '12' on internal:attr=[placeholder="MM"i]
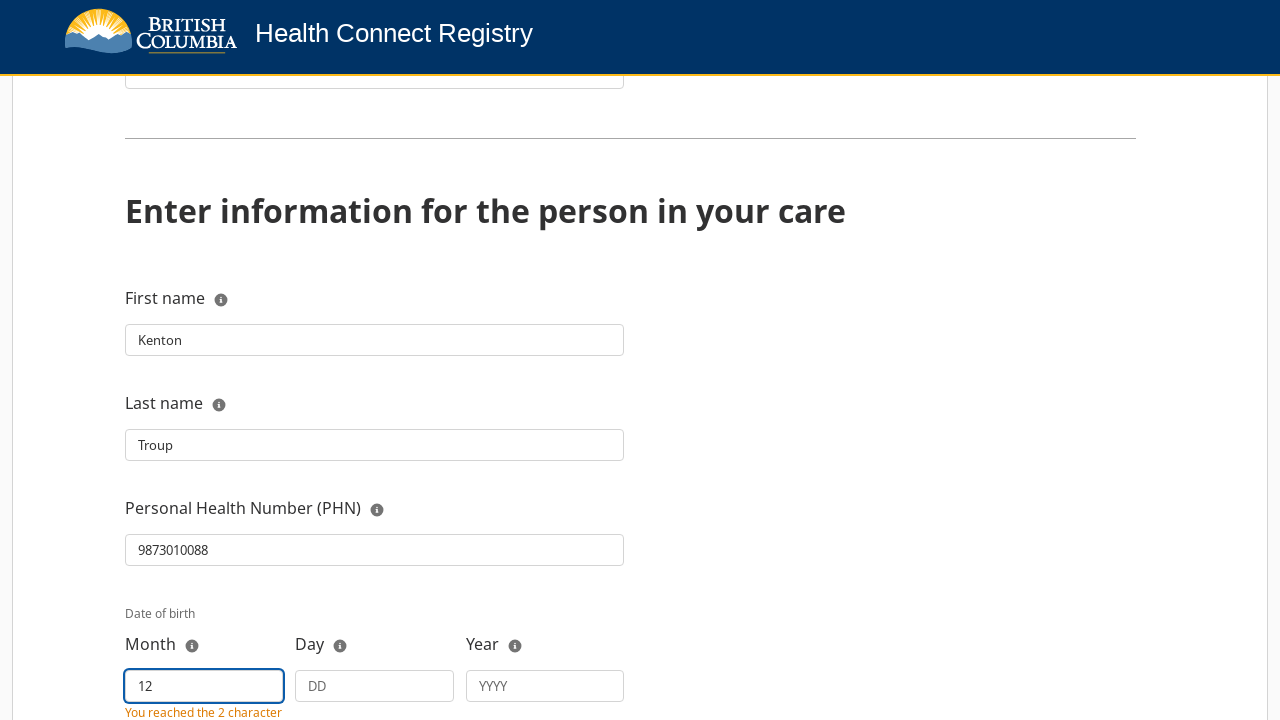

Clicked date of birth day field at (375, 686) on internal:attr=[placeholder="DD"i]
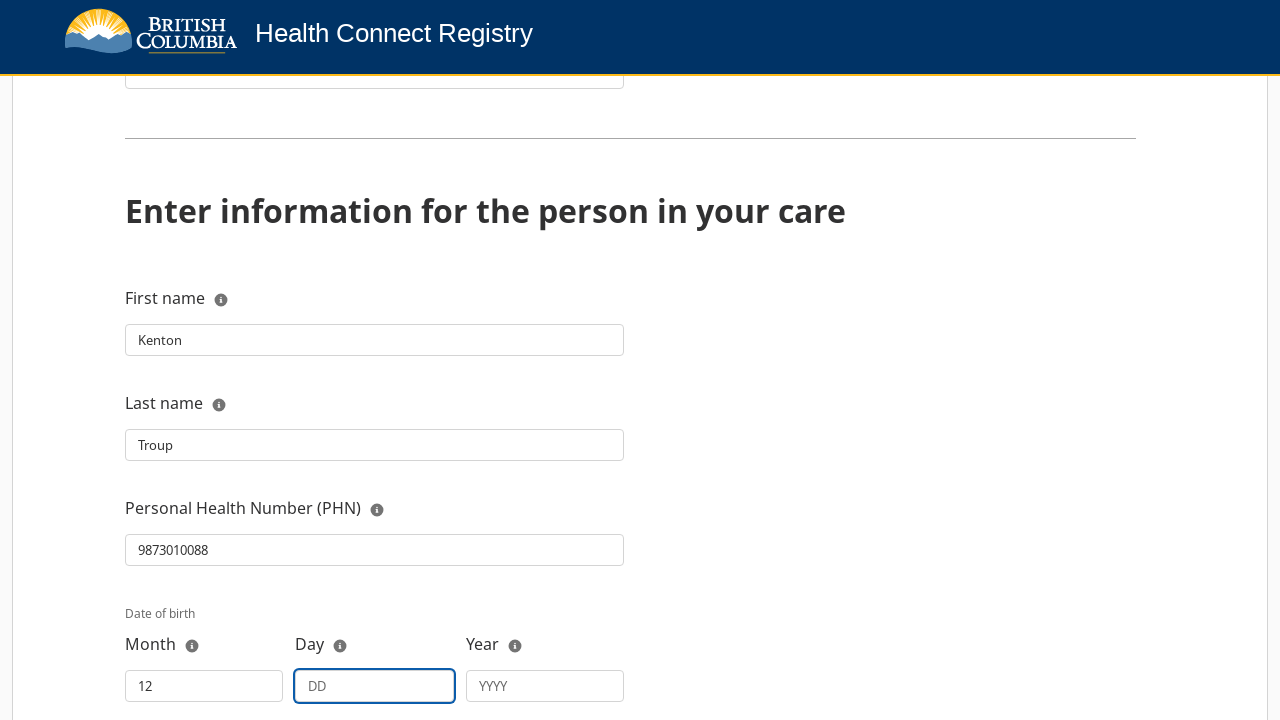

Filled date of birth day with '05' on internal:attr=[placeholder="DD"i]
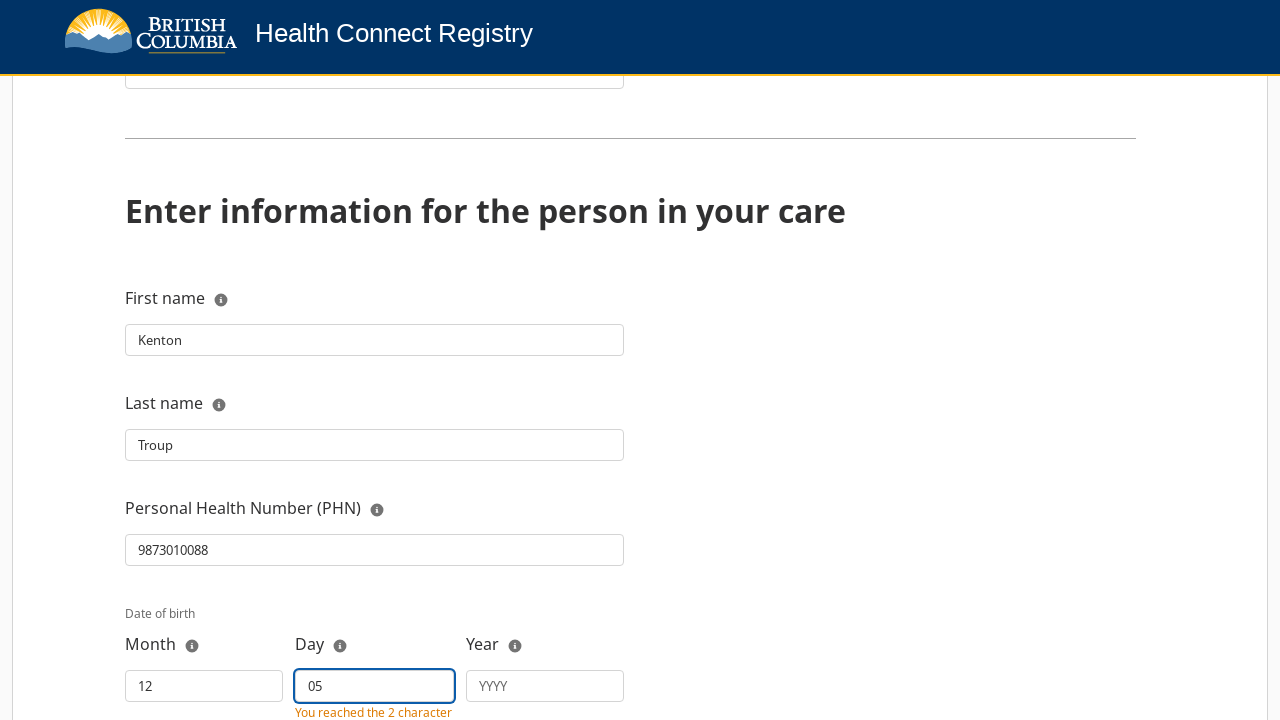

Clicked date of birth year field at (545, 686) on internal:attr=[placeholder="YYYY"i]
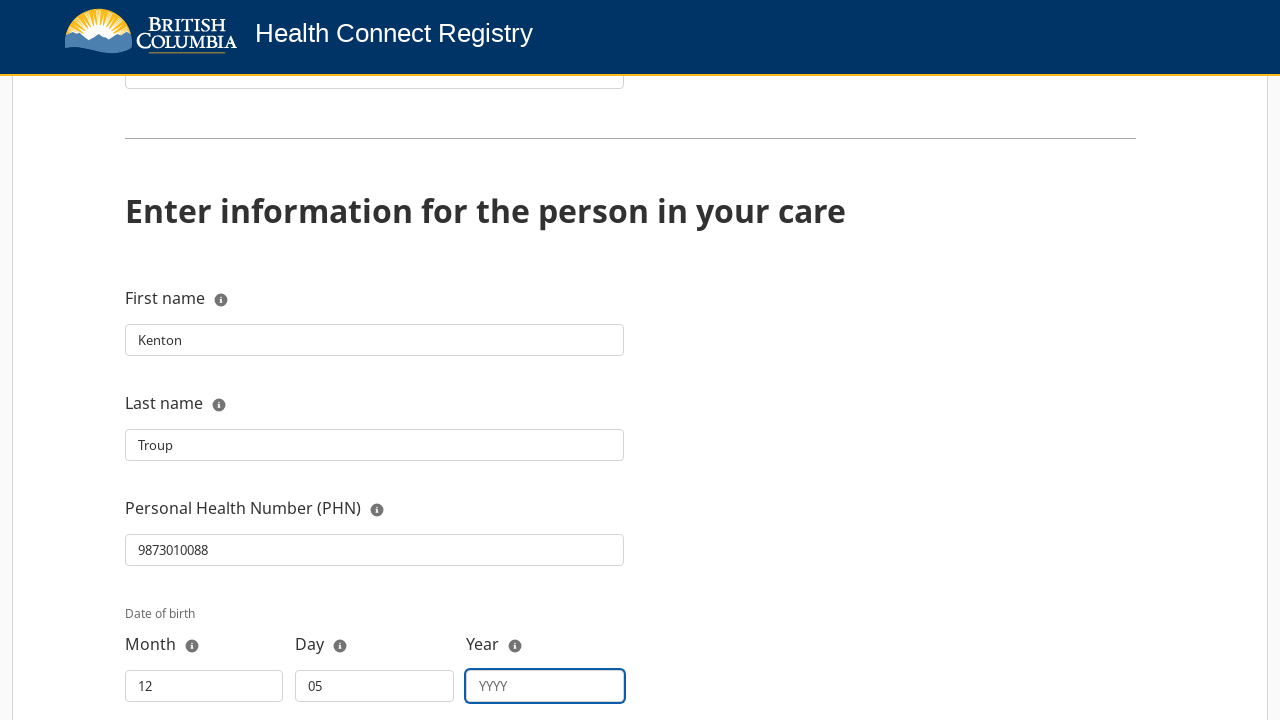

Filled date of birth year with '1959' on internal:attr=[placeholder="YYYY"i]
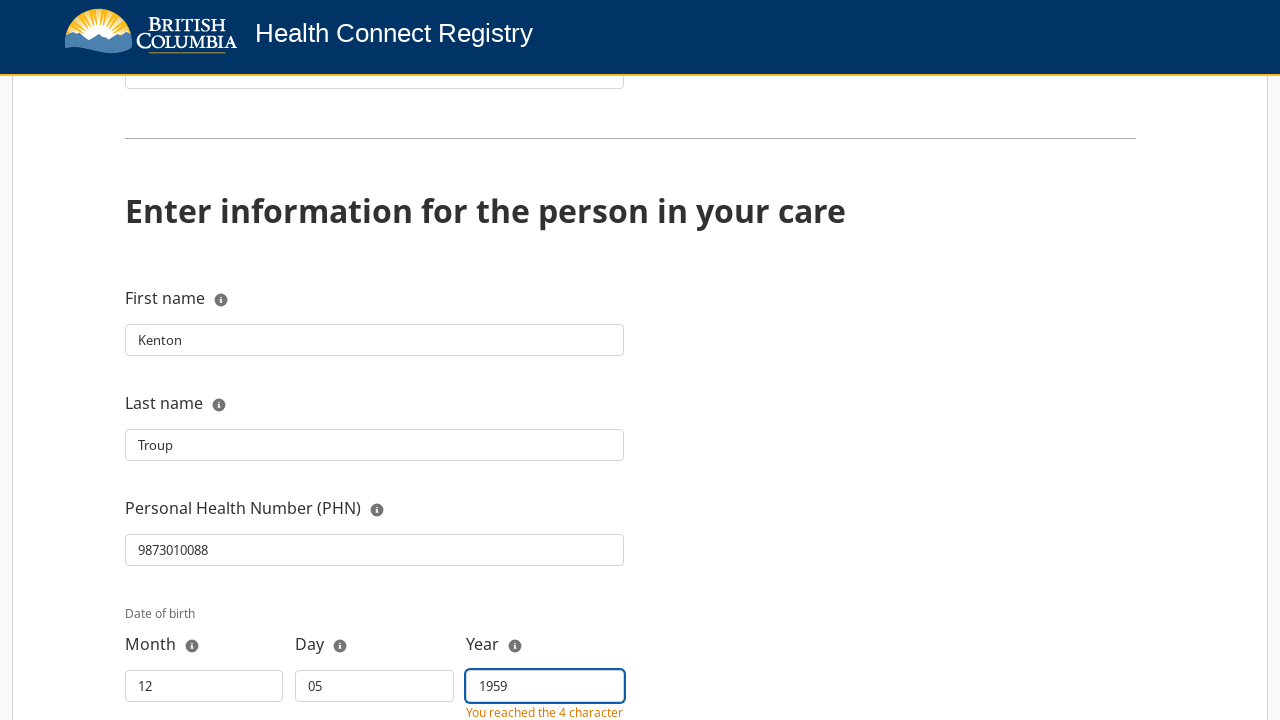

Clicked PHN field to trigger validation at (375, 550) on internal:label="Personal Health Number (PHN)"s
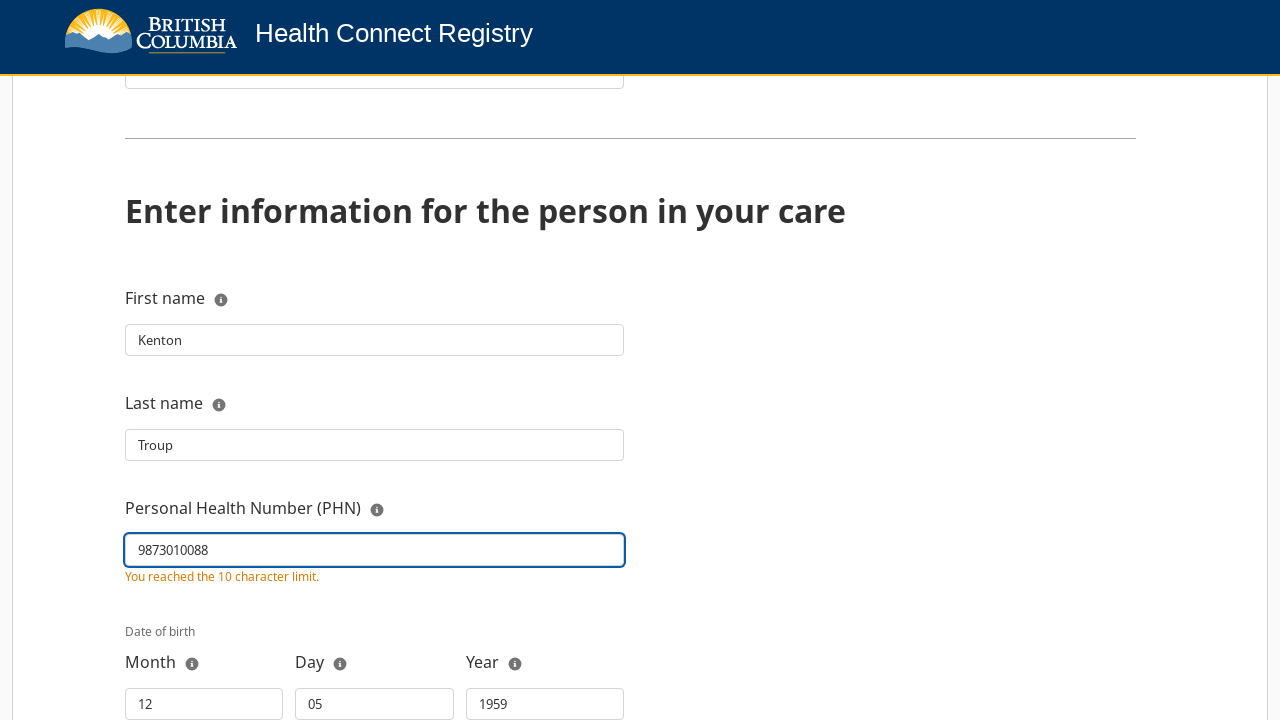

Clicked Continue button to proceed to guardian information section at (1092, 660) on internal:role=button[name="Continue"i]
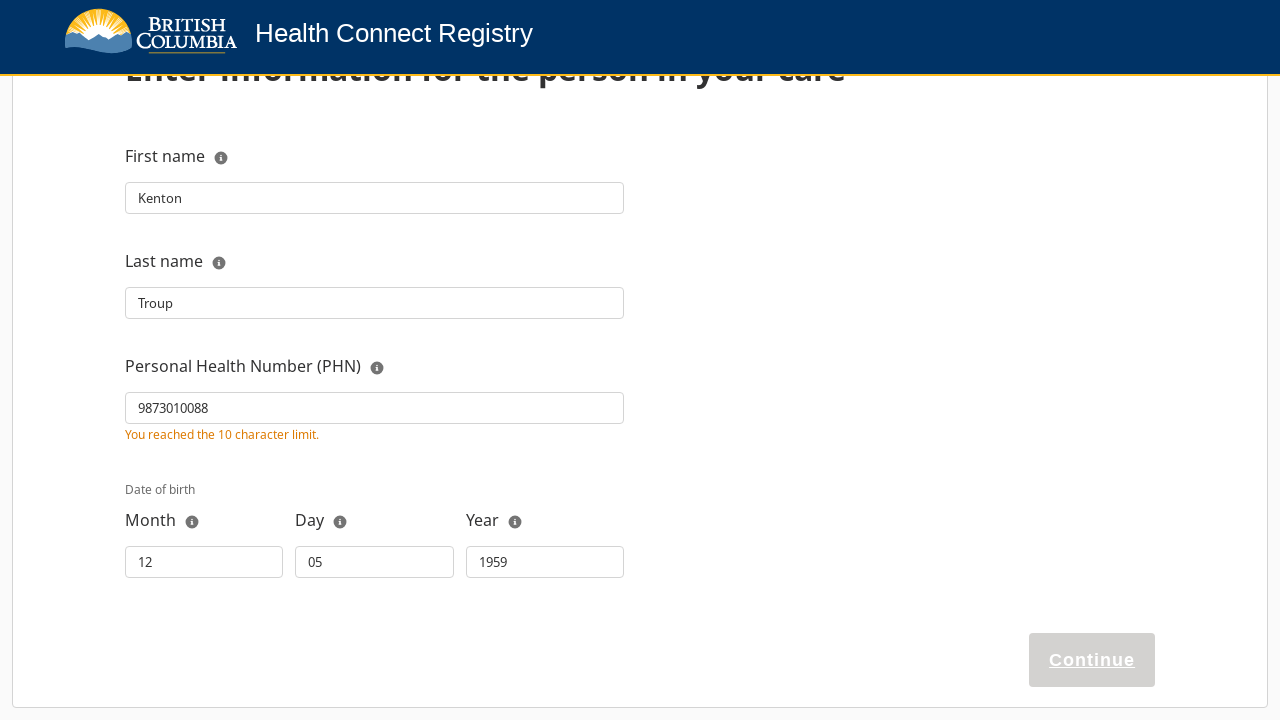

Clicked relationship dropdown to select guardian type at (375, 704) on internal:role=combobox[name="Your relationship to this"i]
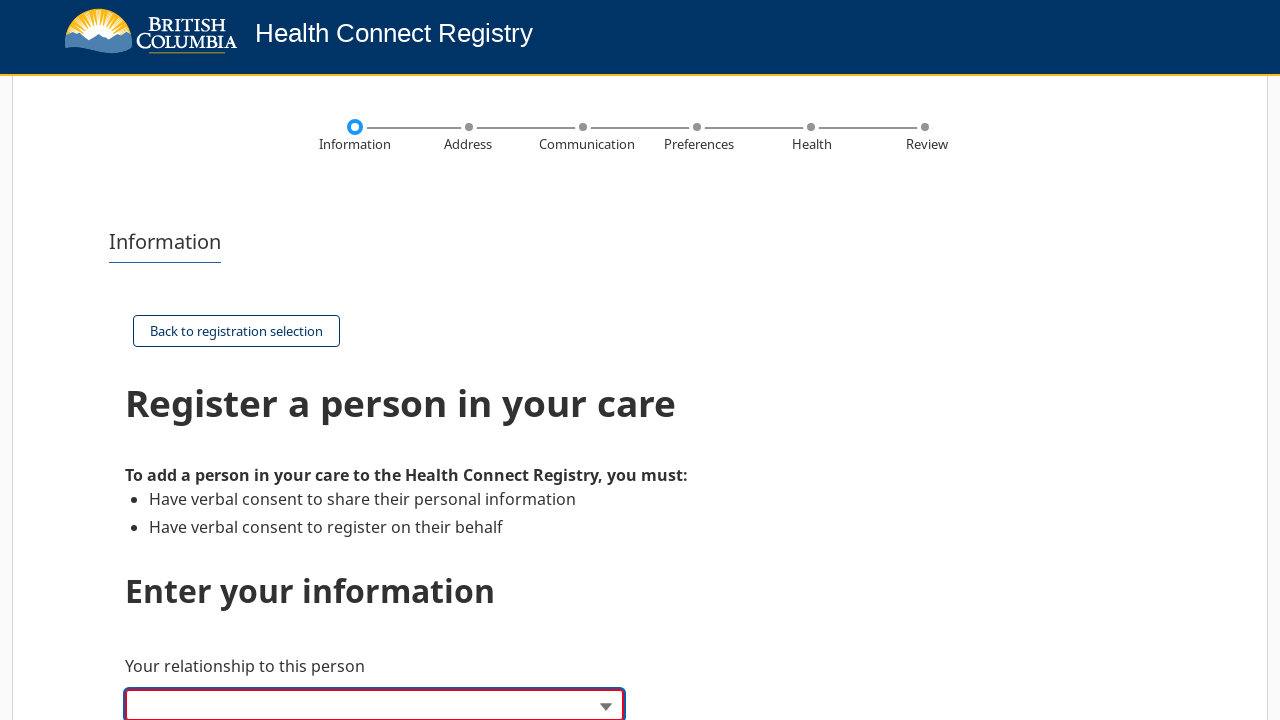

Selected 'Legal guardian' from relationship dropdown at (180, 360) on internal:text="Legal guardian"s
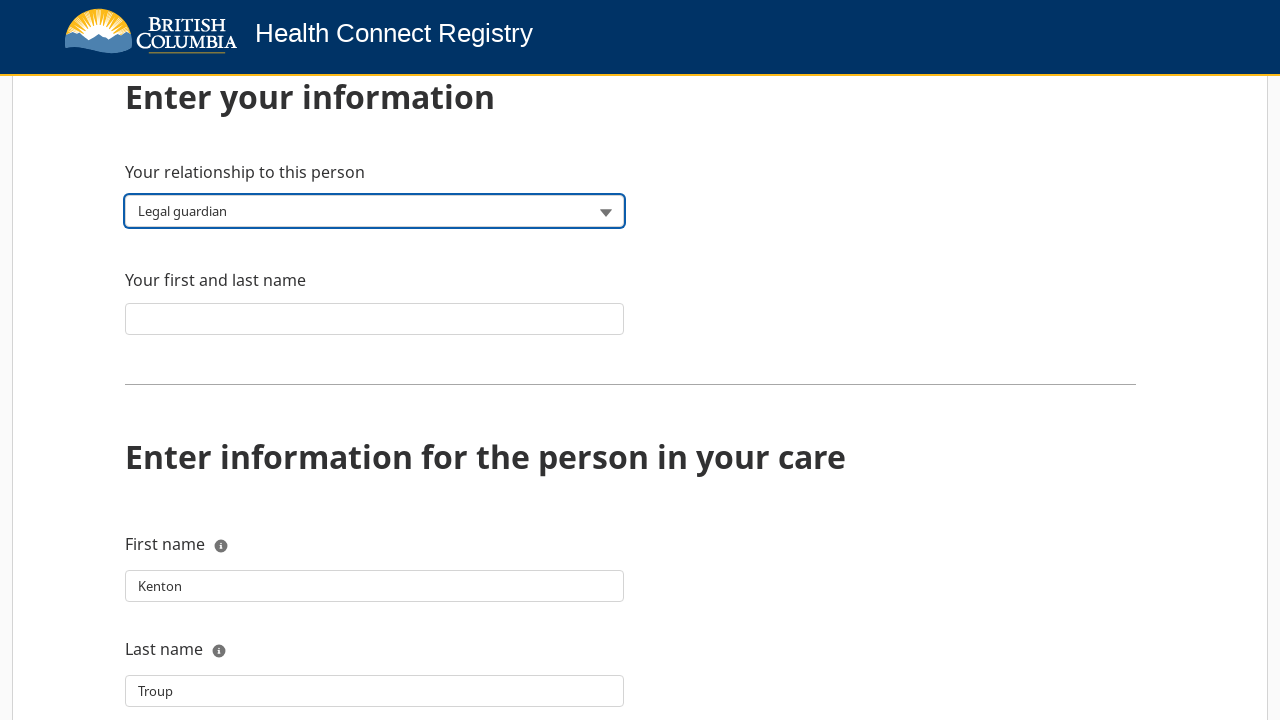

Clicked guardian's name field at (375, 318) on internal:label="Your first and last name"i
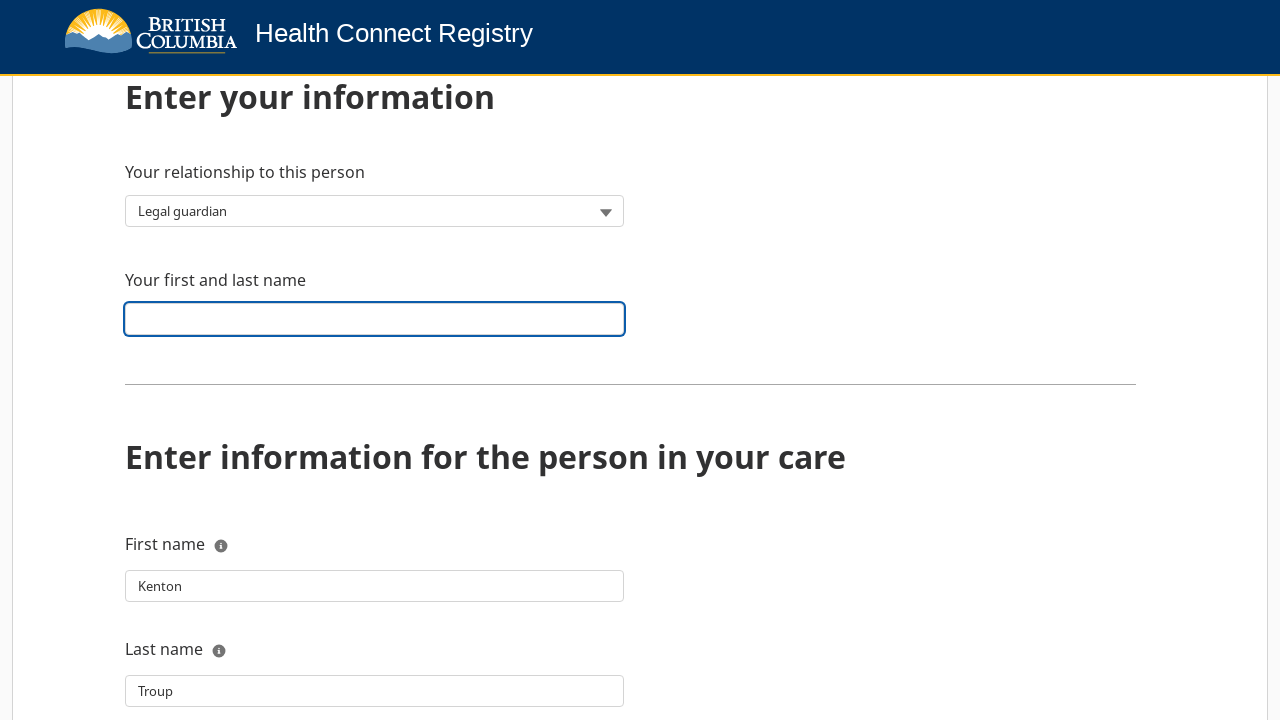

Filled guardian's name field with 'Maria Guardian' on internal:label="Your first and last name"i
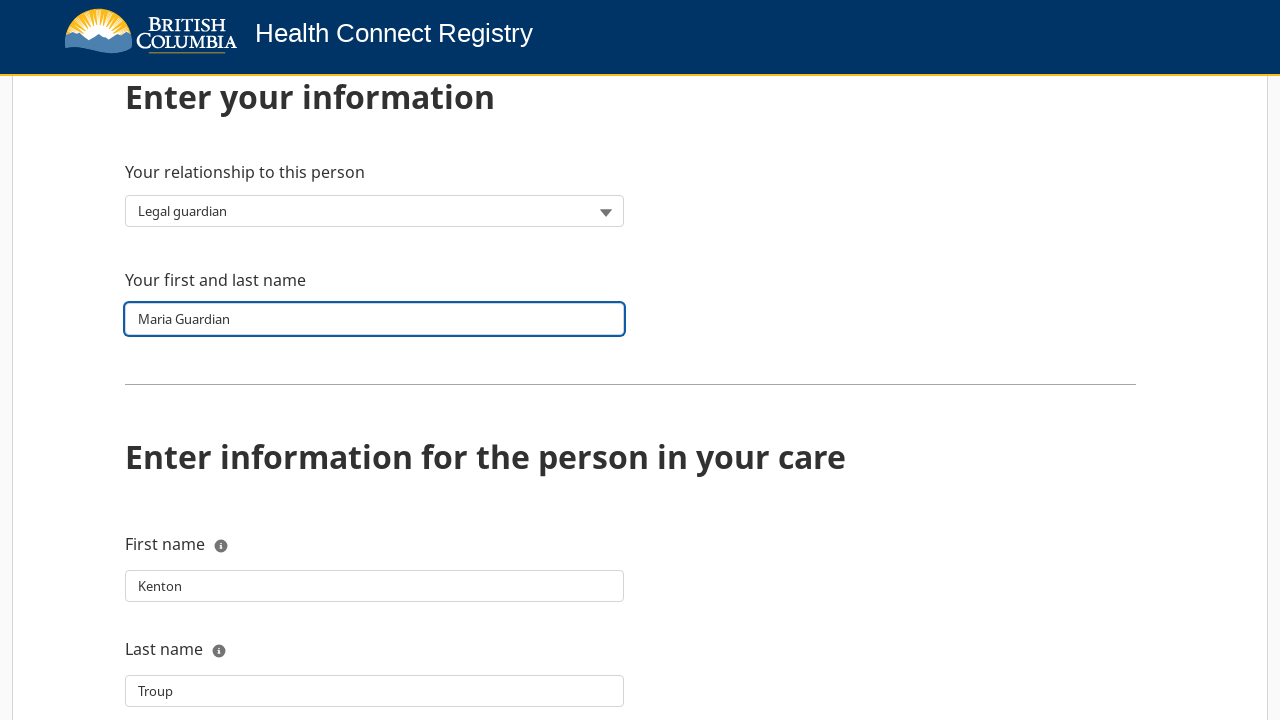

Clicked guardian's name field for form interaction at (375, 318) on internal:label="Your first and last name"i
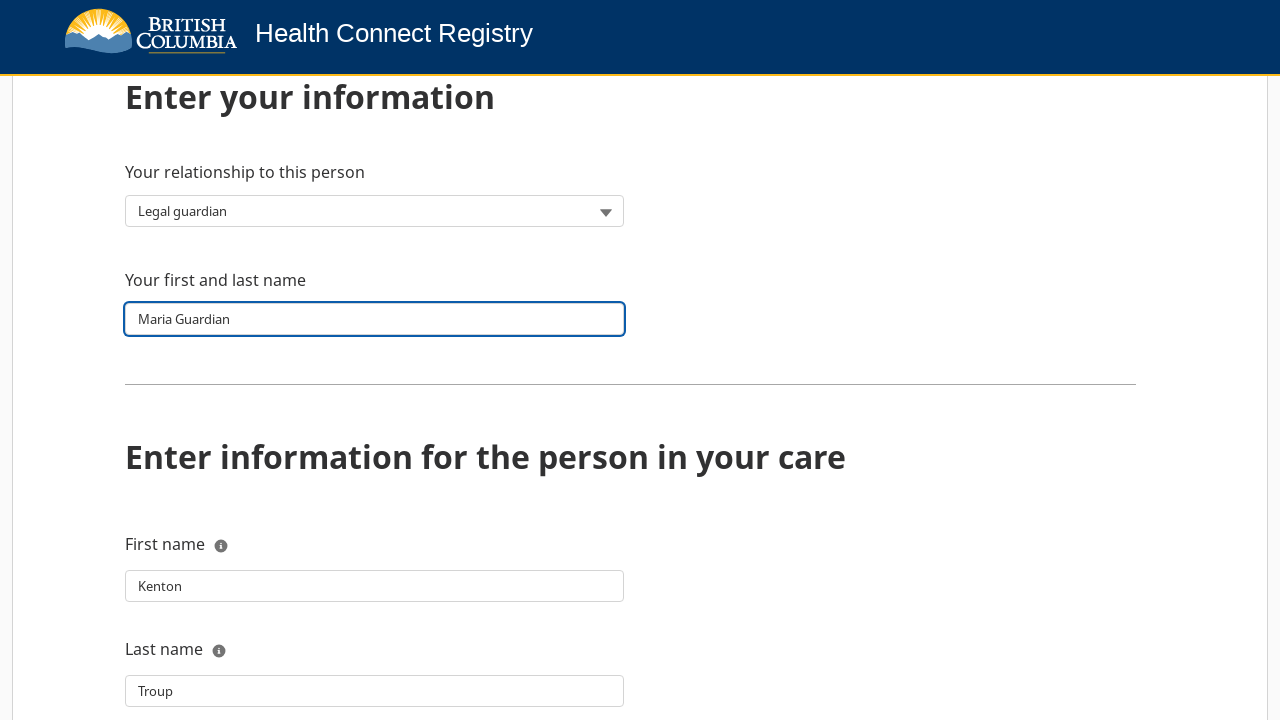

Clicked PHN field for form interaction at (375, 426) on internal:label="Personal Health Number (PHN)"s
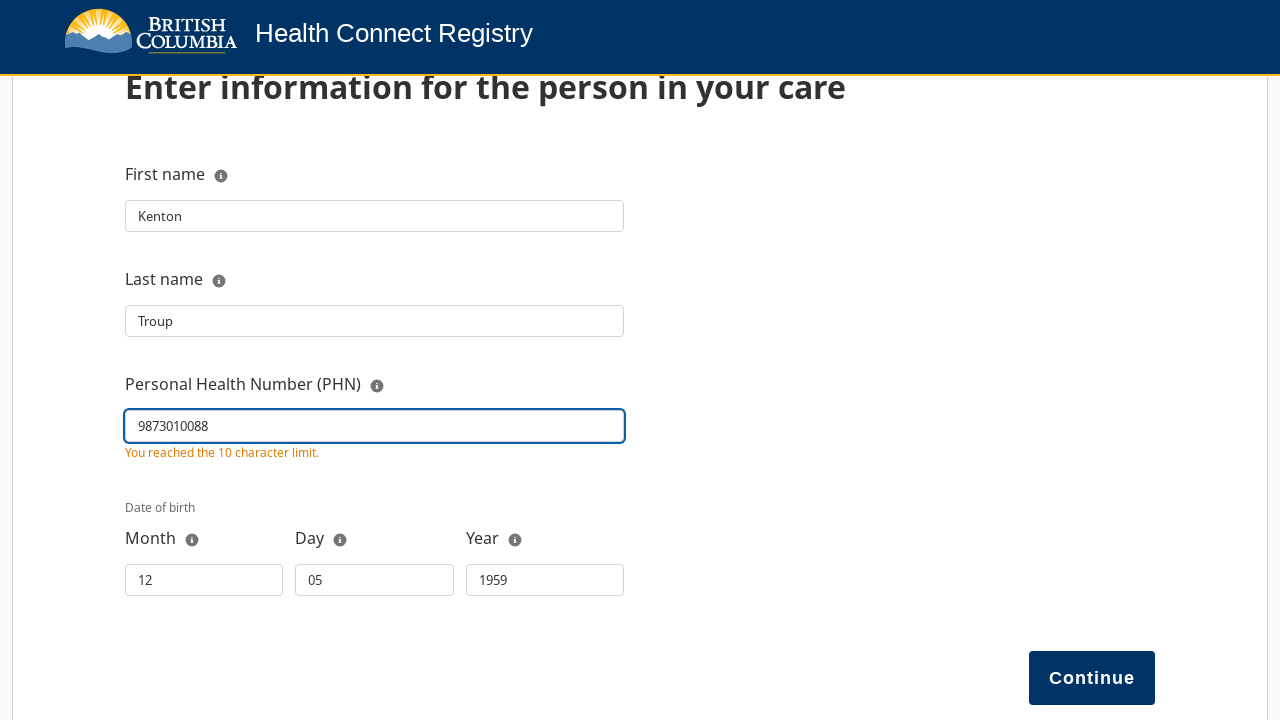

Clicked last name field for form interaction at (375, 321) on internal:label="Last name"s
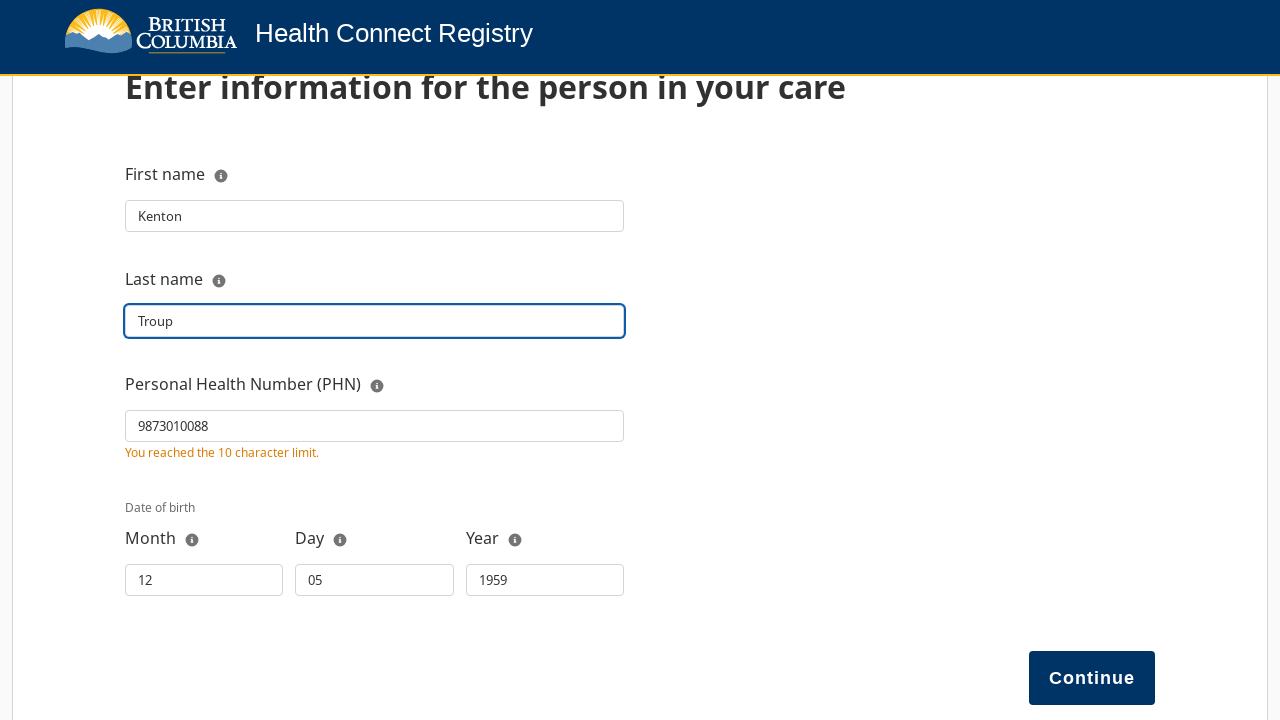

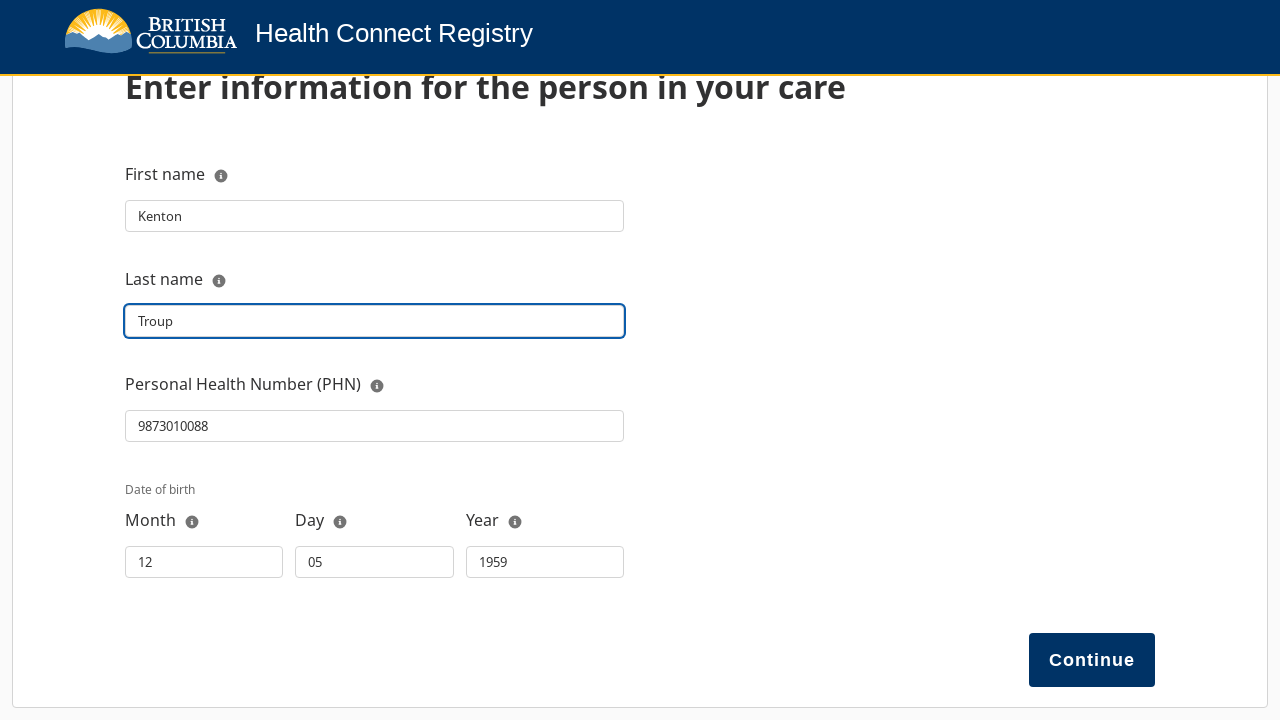